Tests drag-and-drop functionality on the jQuery UI droppable demo page by switching to an iframe and dragging an element onto a droppable target.

Starting URL: http://jqueryui.com/demos/droppable/

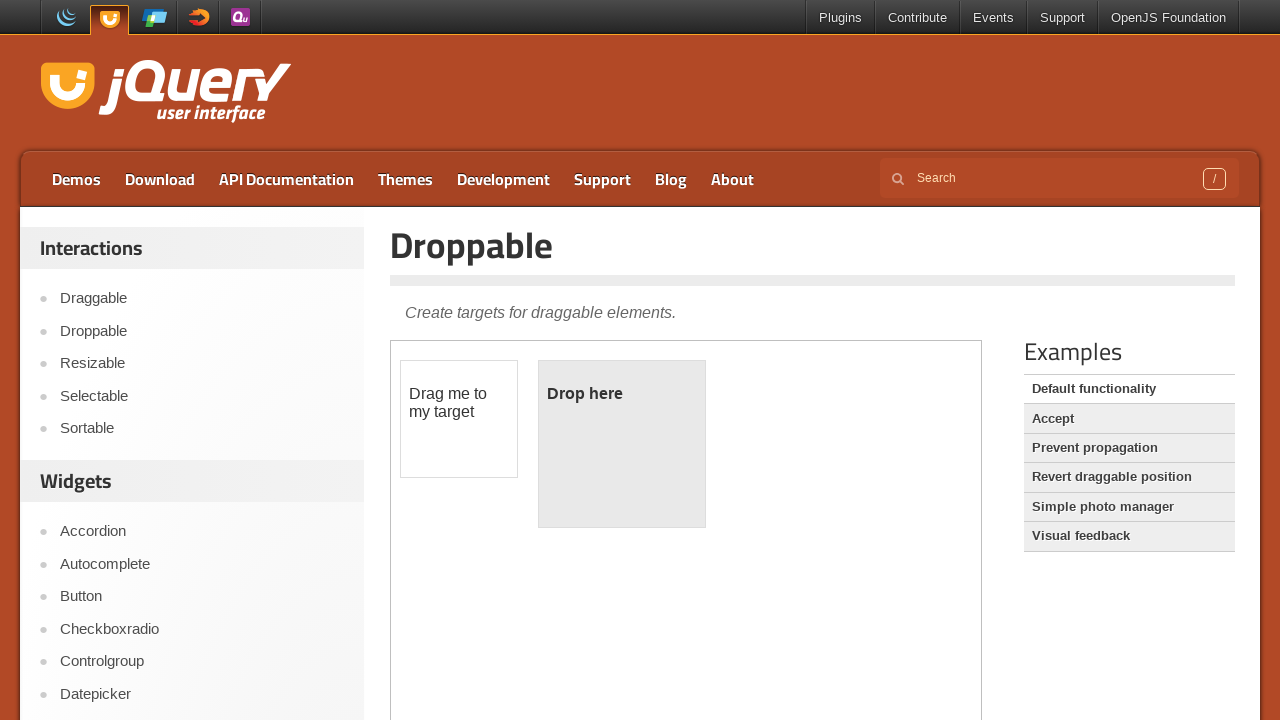

Waited for iframe.demo-frame to be present
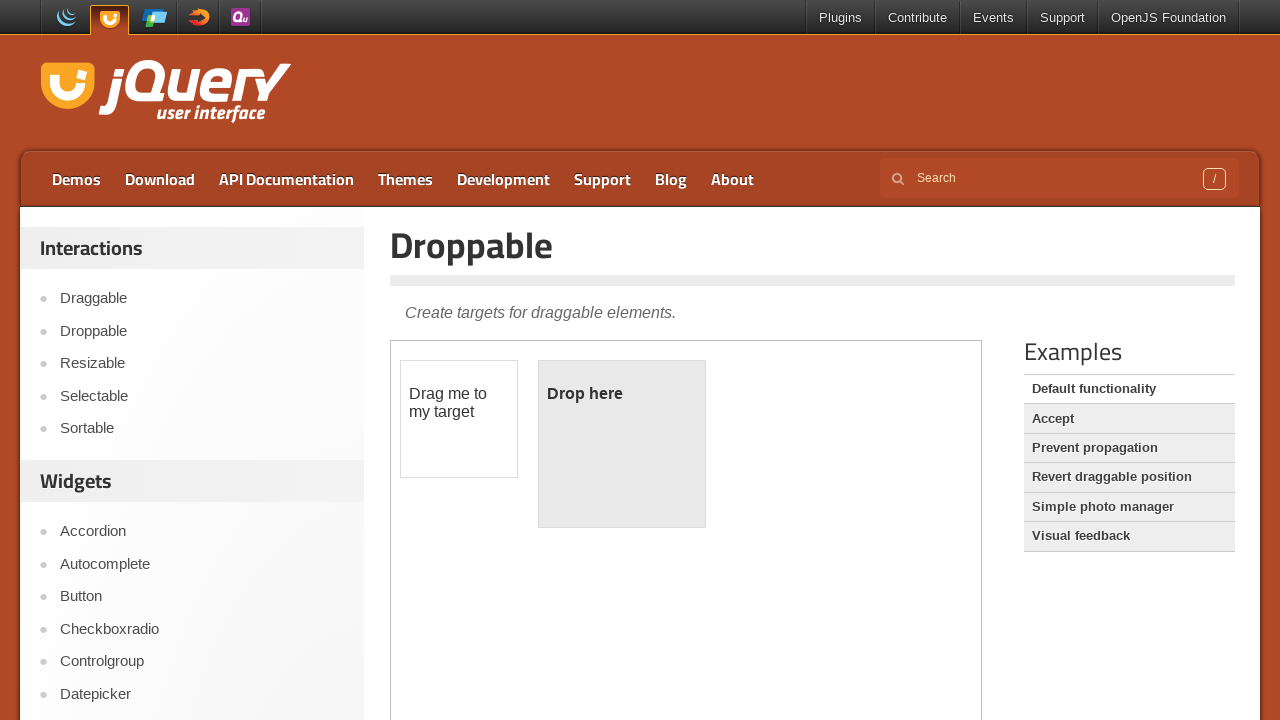

Located the demo iframe
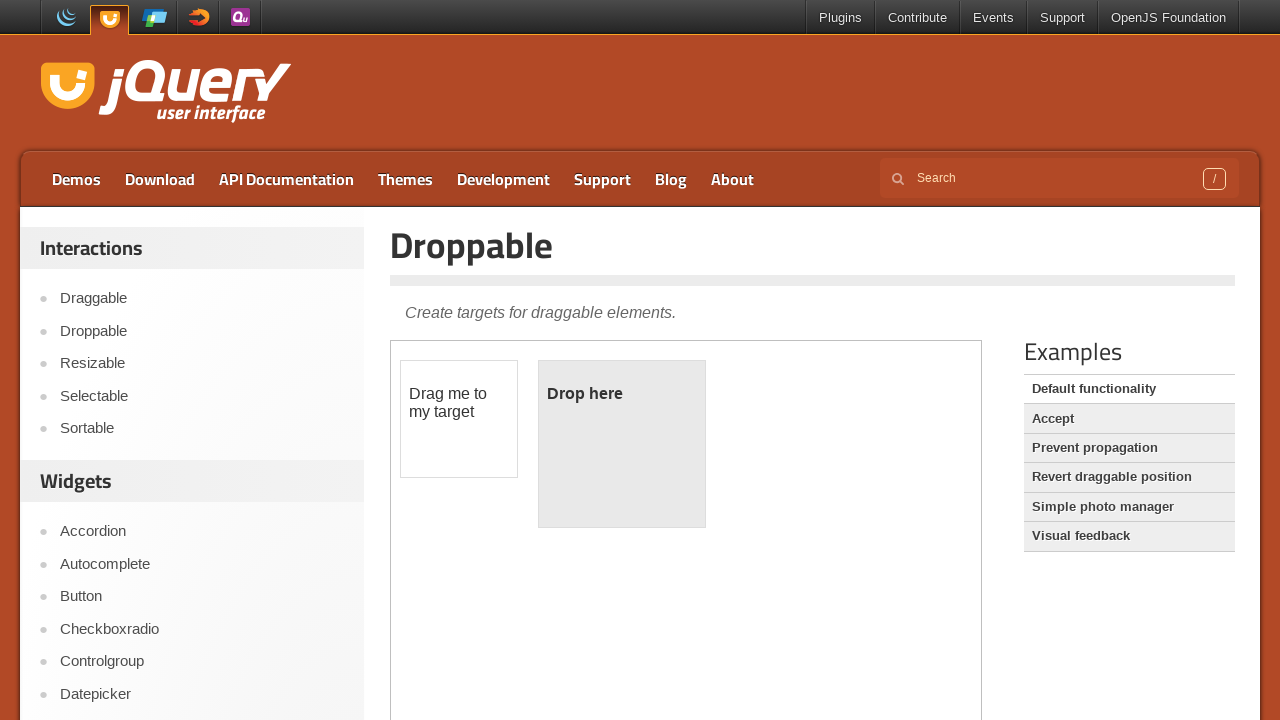

Located draggable and droppable elements within iframe
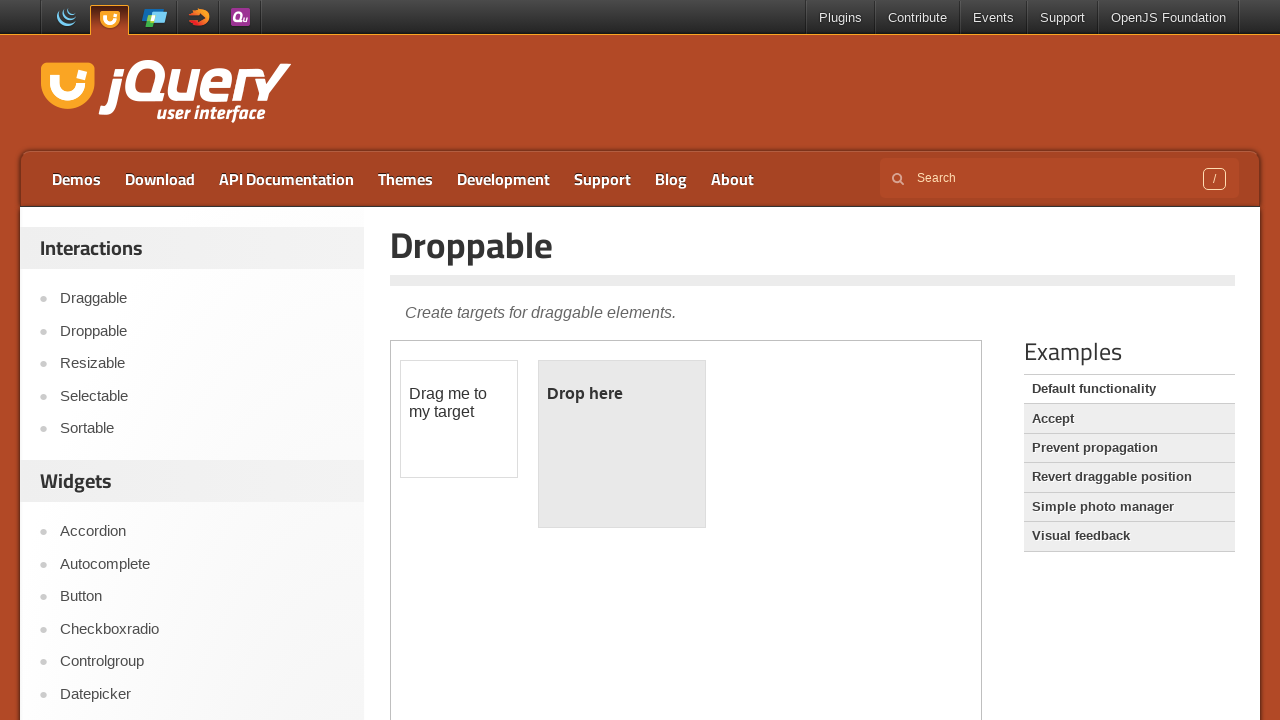

Draggable element became visible
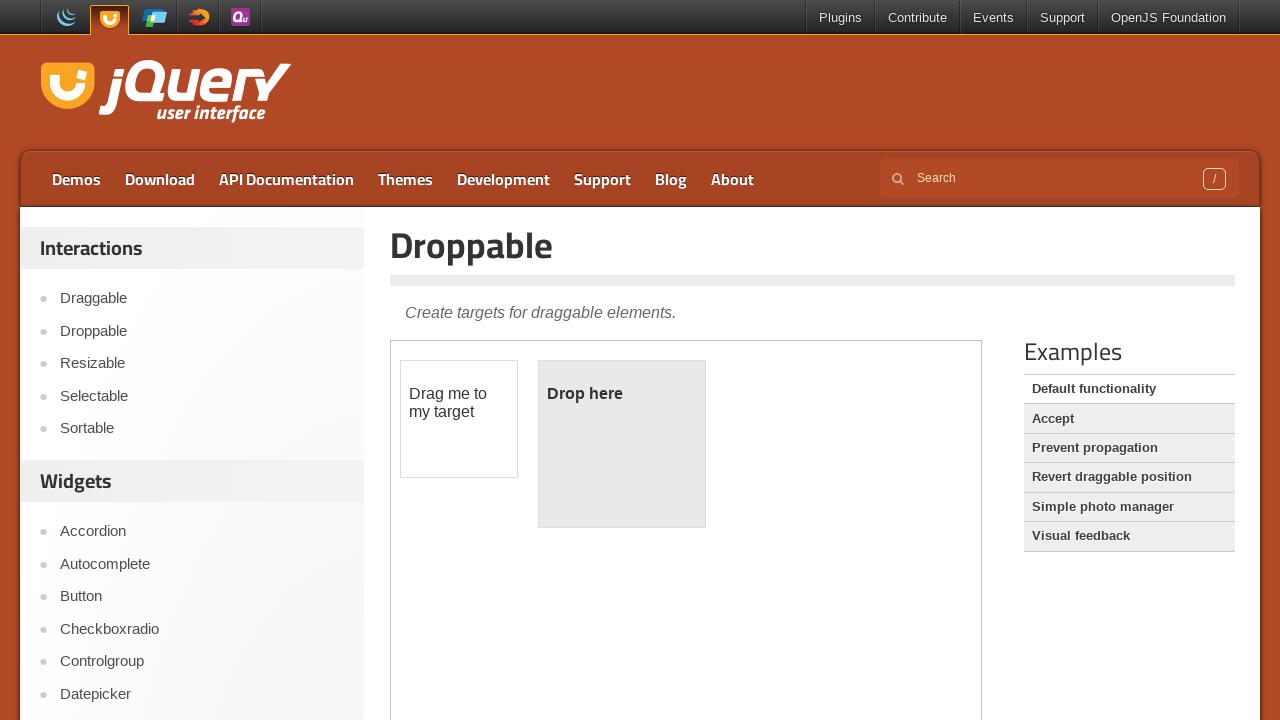

Droppable element became visible
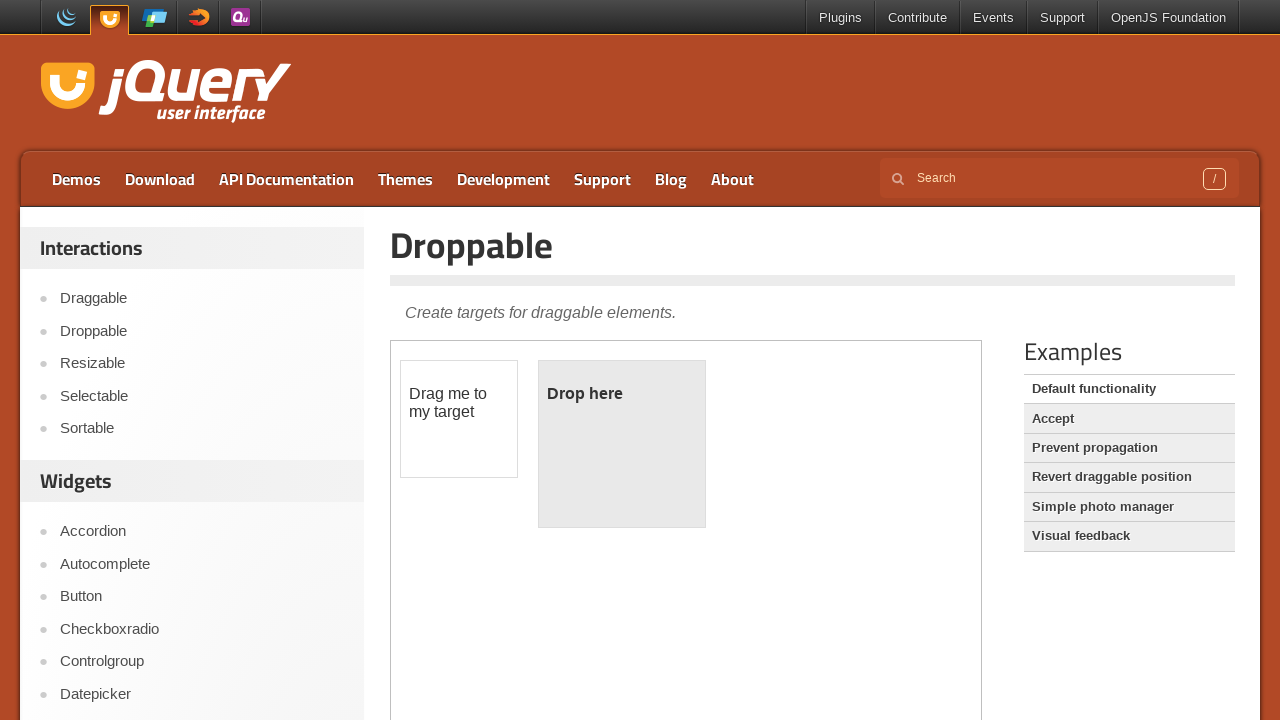

Dragged draggable element onto droppable target at (622, 444)
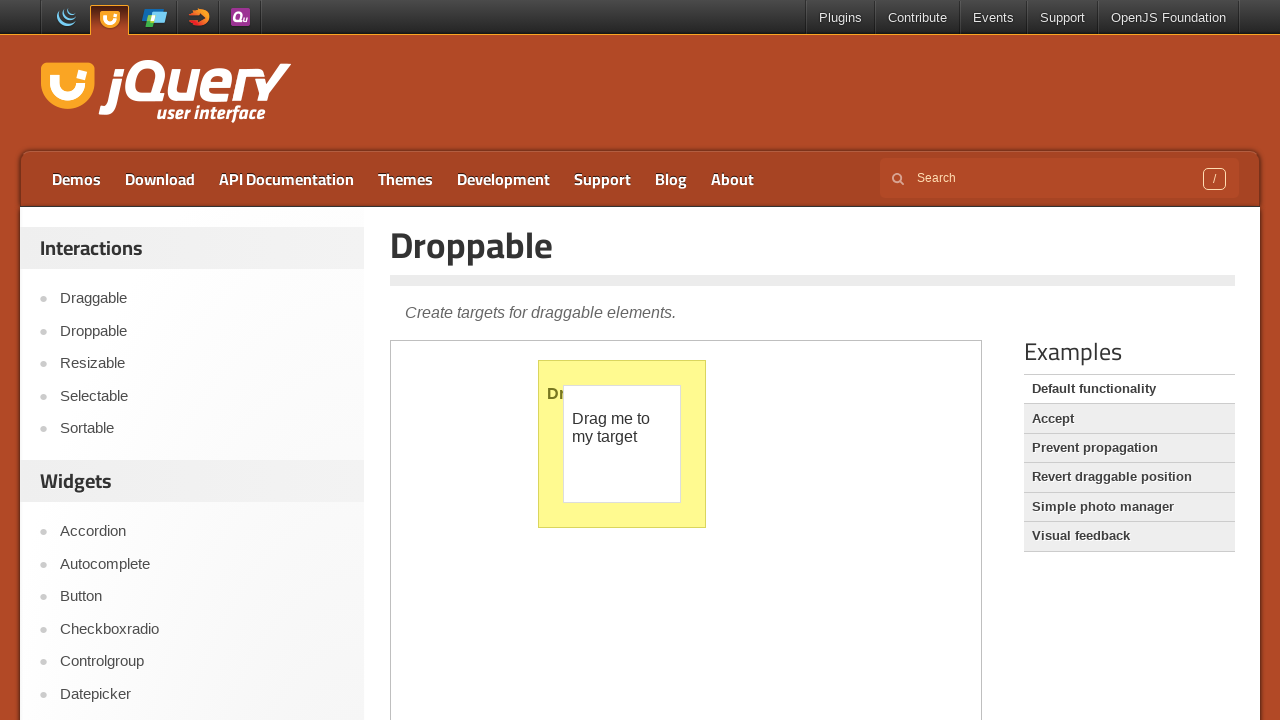

Verified drop was successful - droppable element now shows 'Dropped!' text
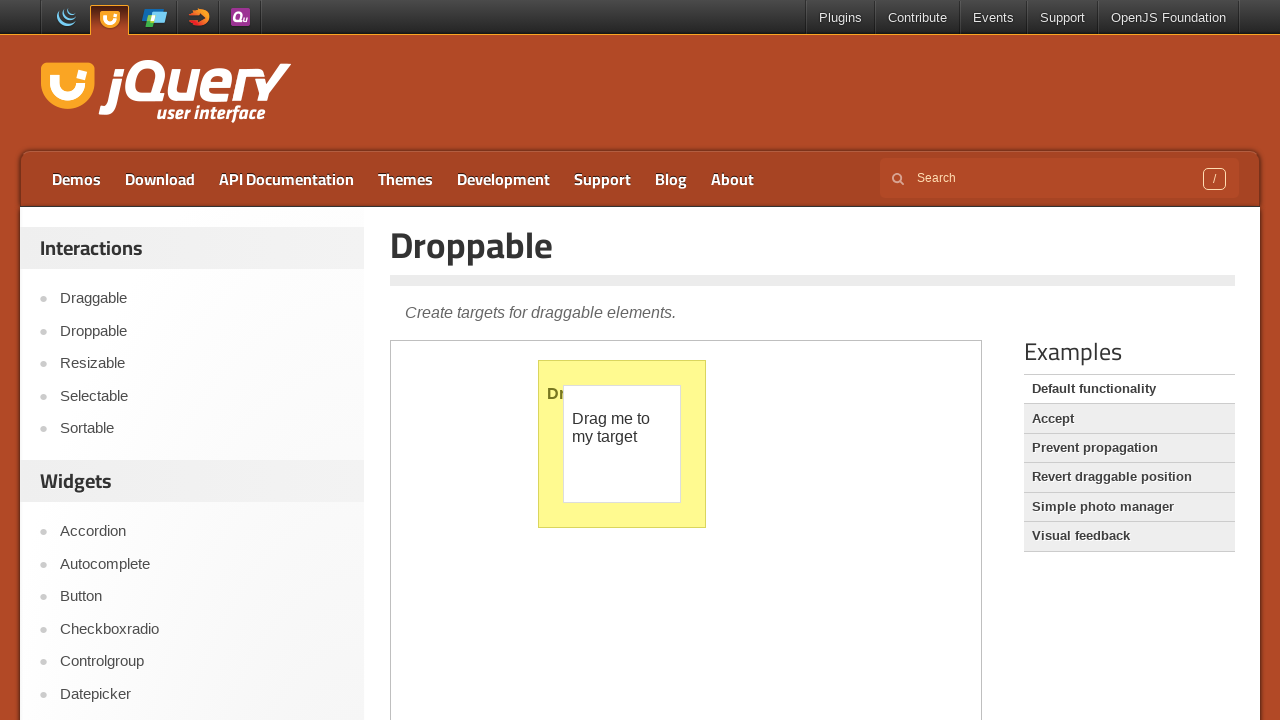

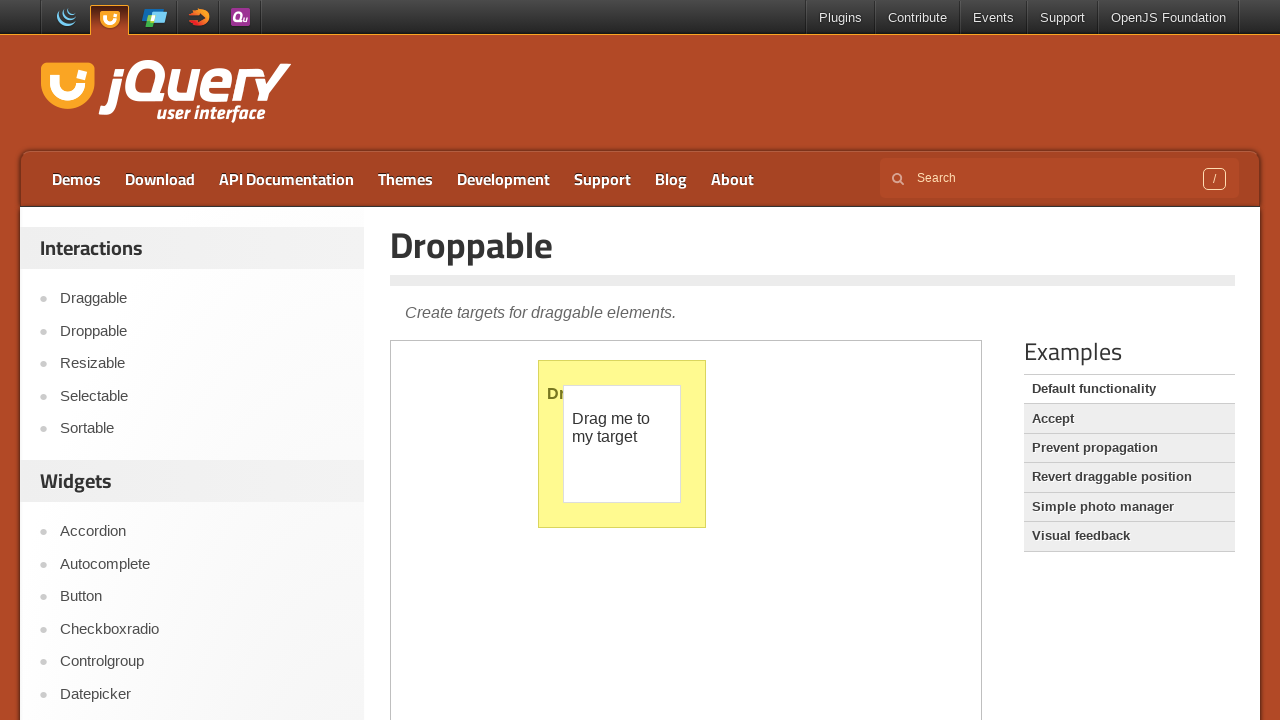